Tests iframe handling by navigating to a jQuery UI demo page, switching to an iframe containing radio buttons, and clicking the "New York" radio button option.

Starting URL: https://jqueryui.com/checkboxradio/

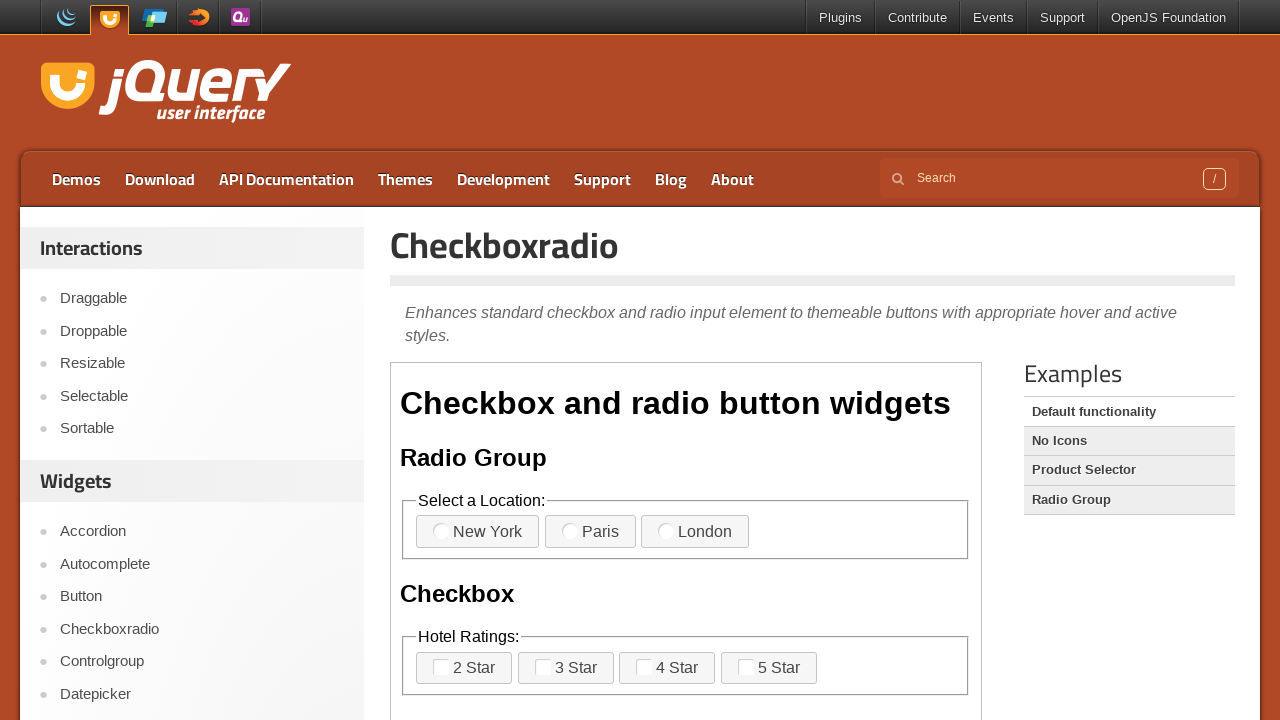

Navigated to jQuery UI checkboxradio demo page
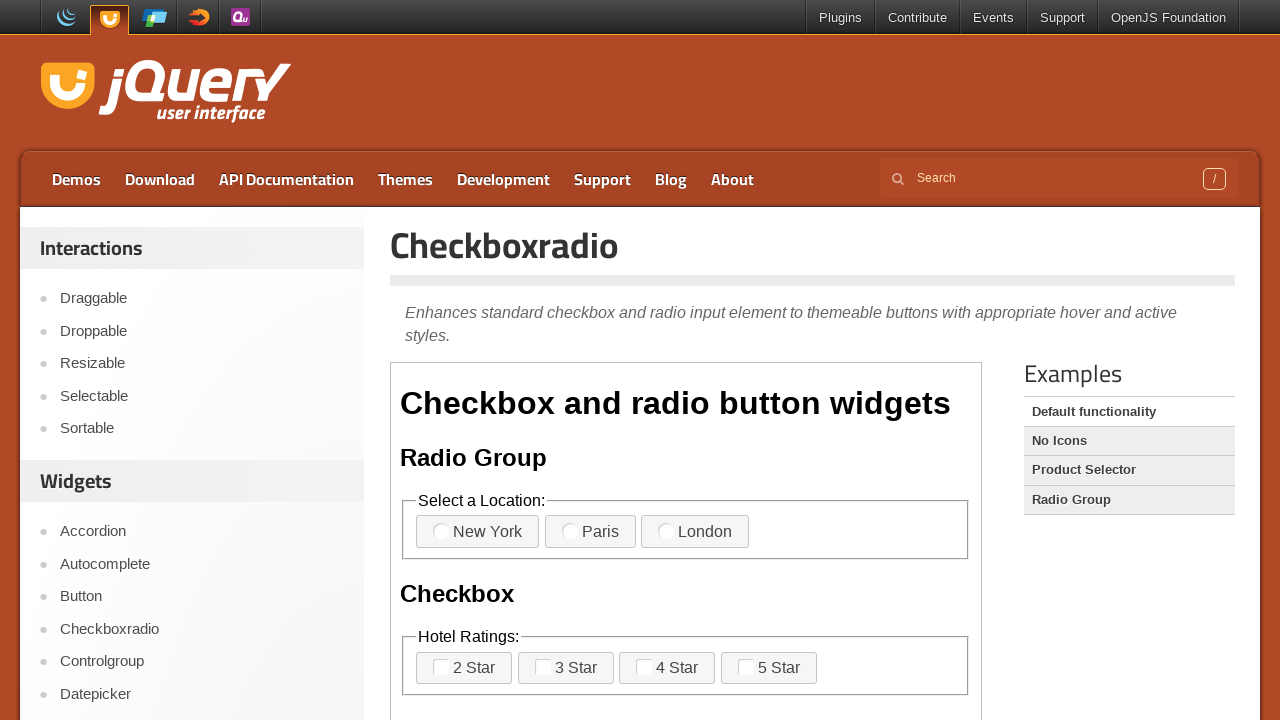

Located iframe element with demo-frame class
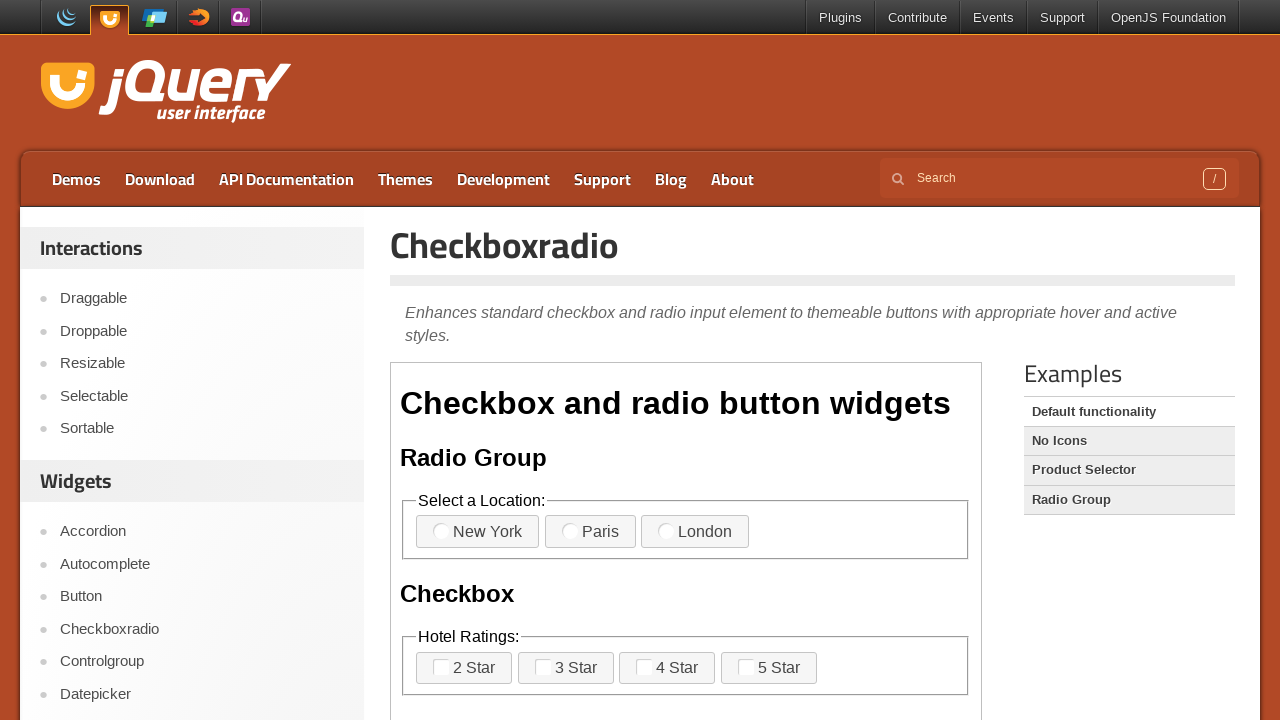

Clicked the 'New York' radio button inside iframe at (478, 532) on iframe.demo-frame >> internal:control=enter-frame >> xpath=//label[normalize-spa
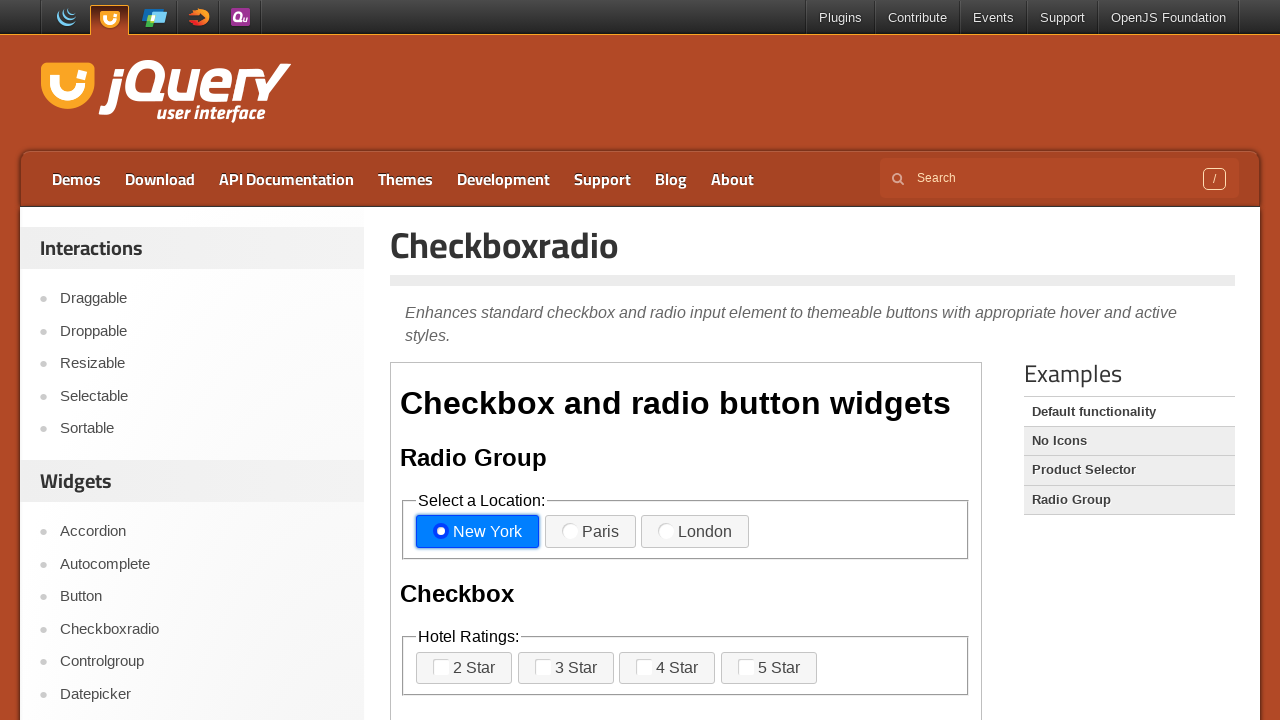

Waited 1 second to observe the result
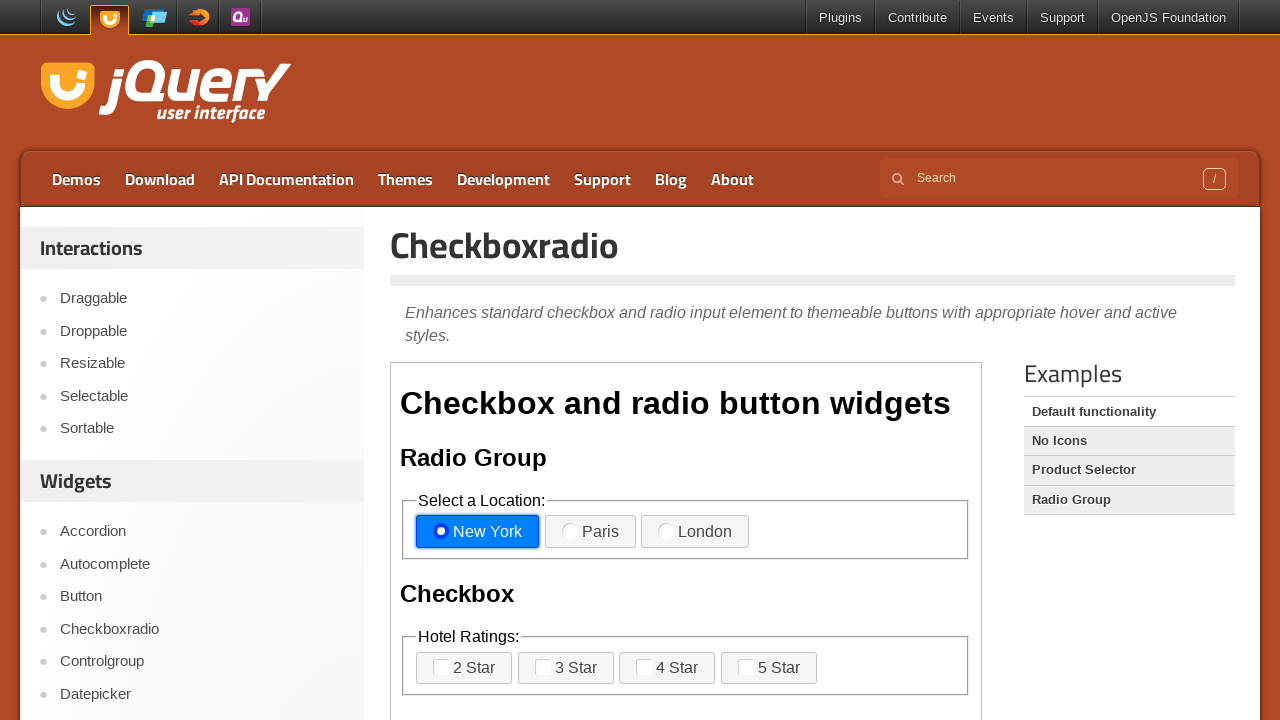

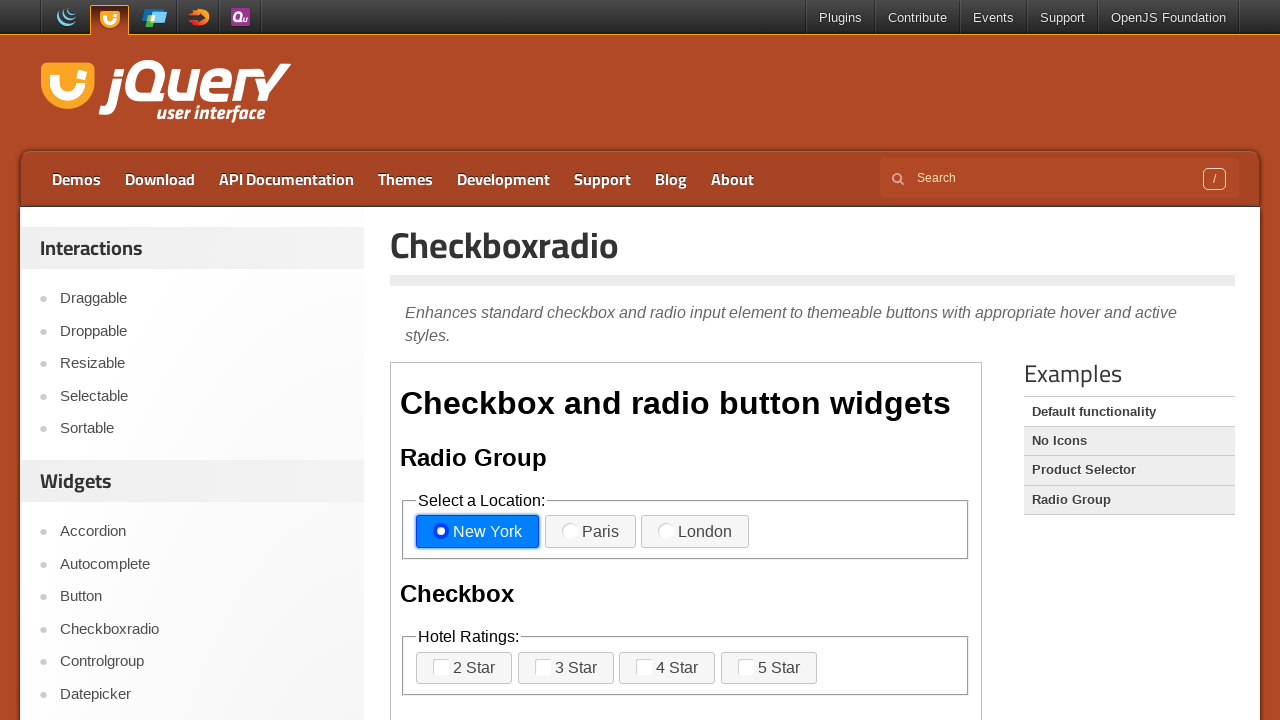